Tests scrolling to an element on the page, then fills in a name field and a date field on a form

Starting URL: https://formy-project.herokuapp.com/scroll

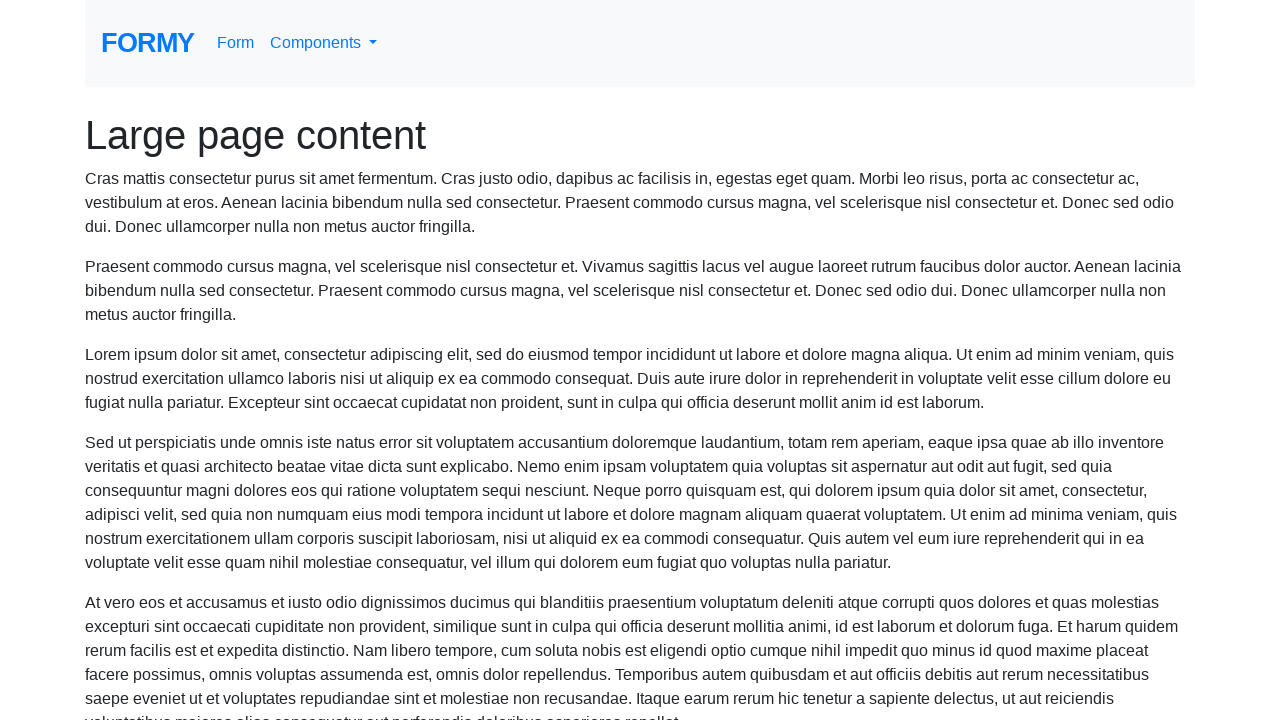

Scrolled to name field
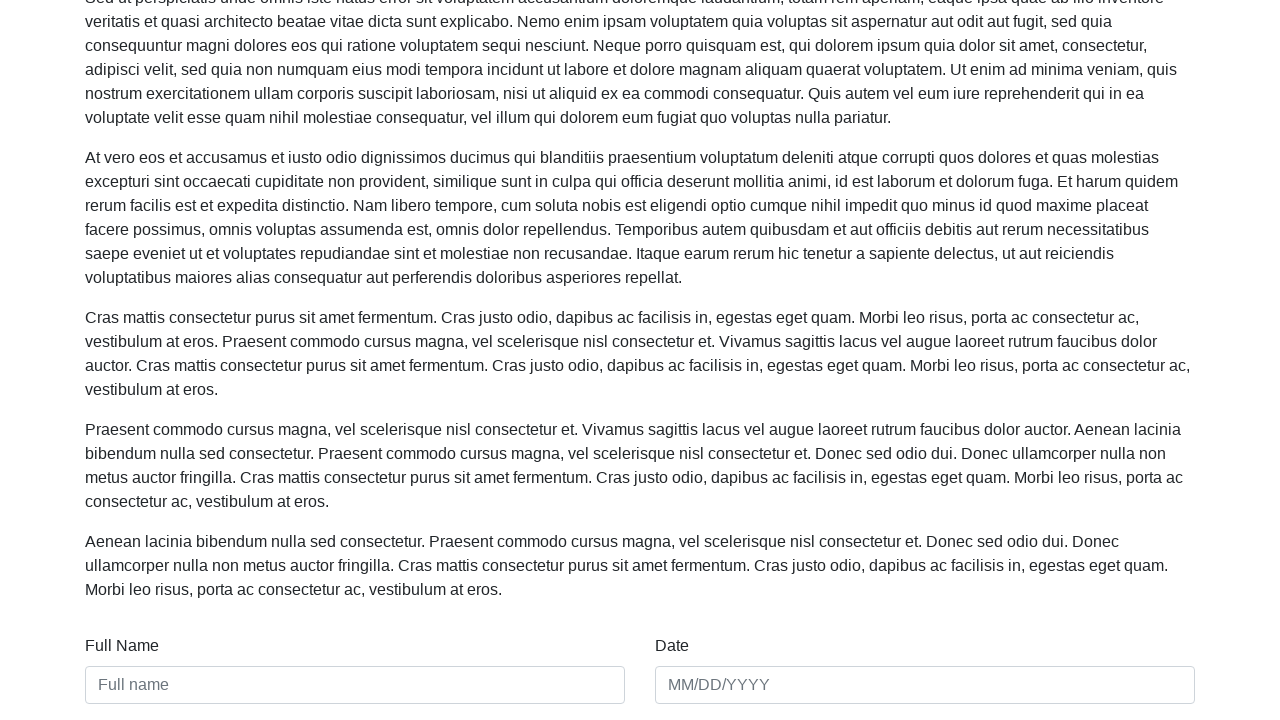

Clicked on name field at (355, 685) on #name
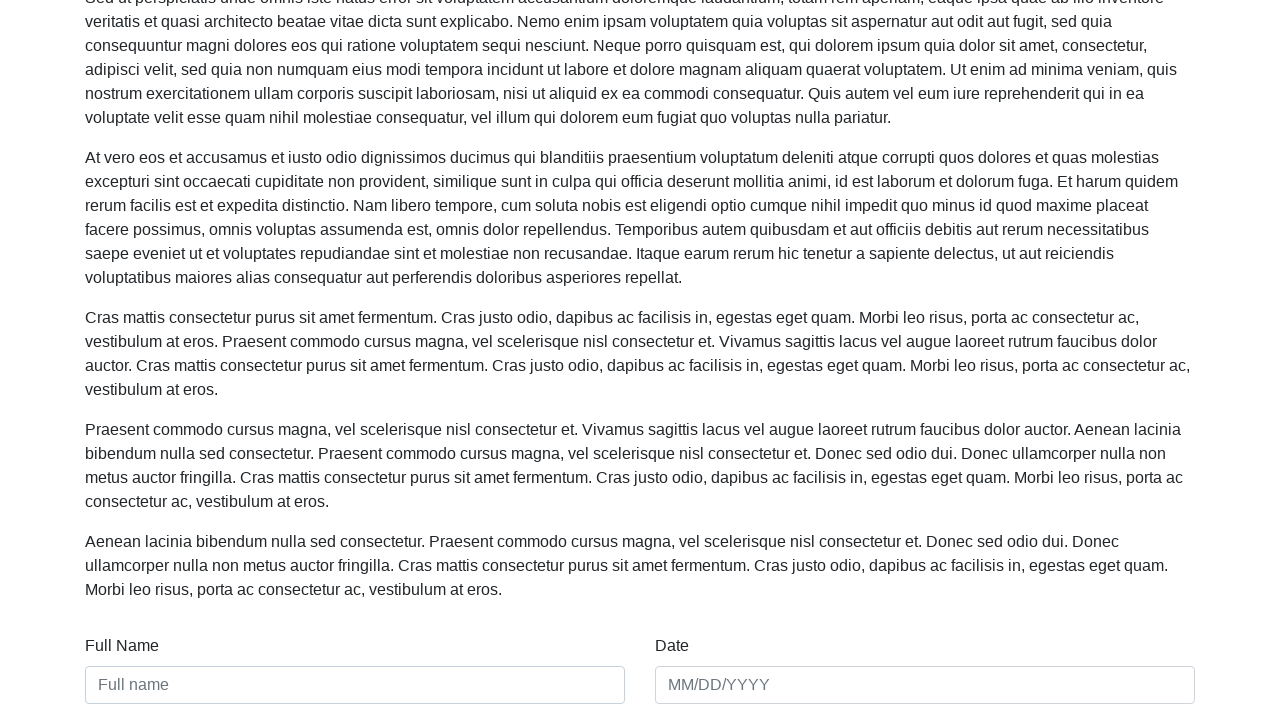

Filled name field with 'Rajesh Kumar' on #name
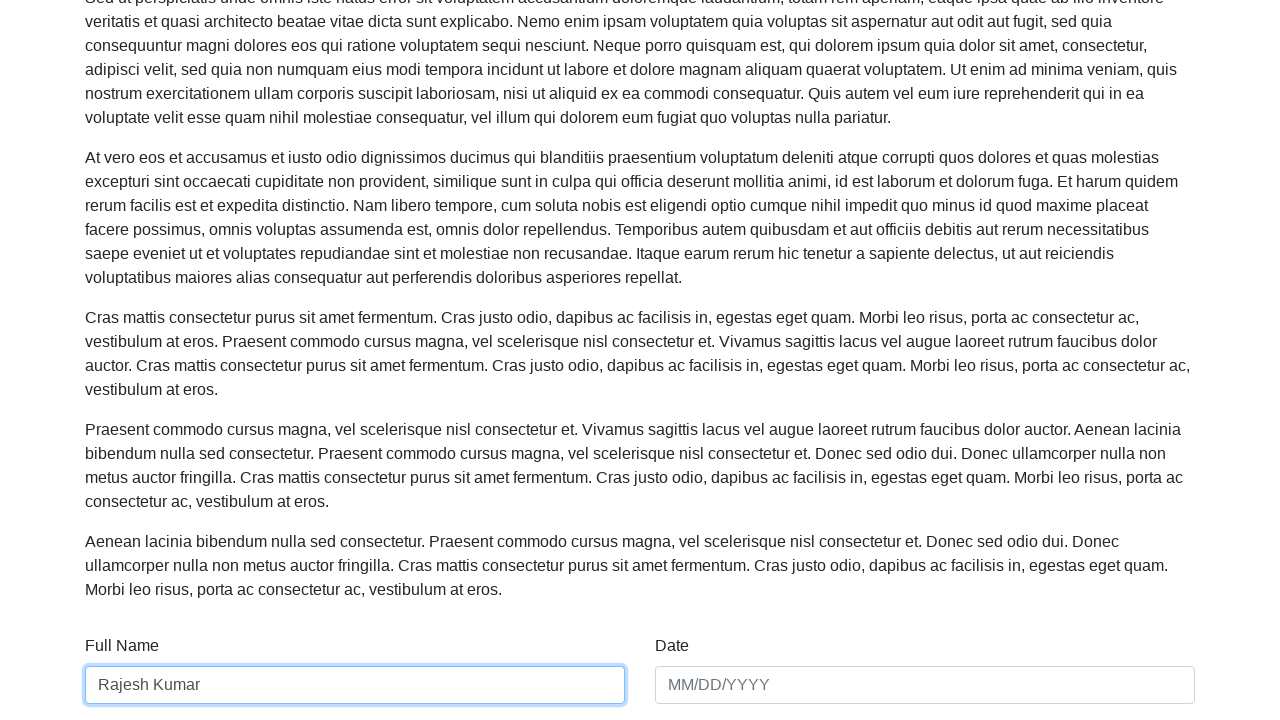

Filled date field with '03/15/1982' on #date
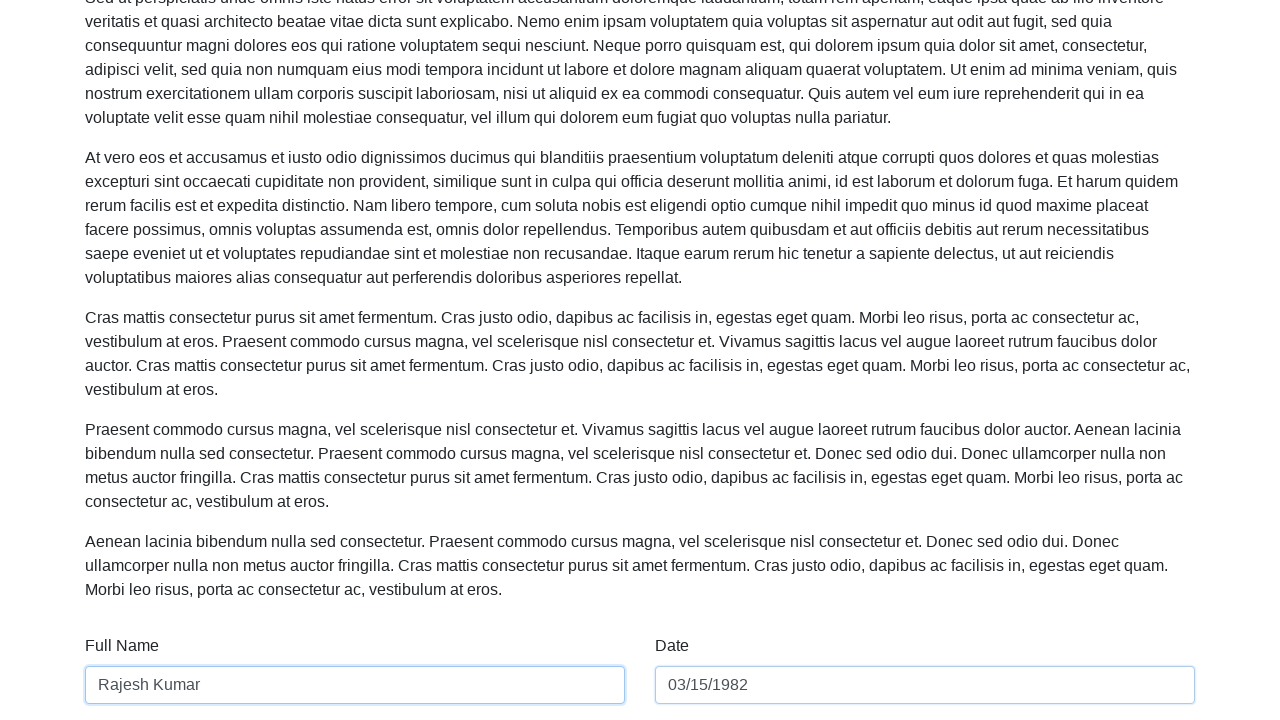

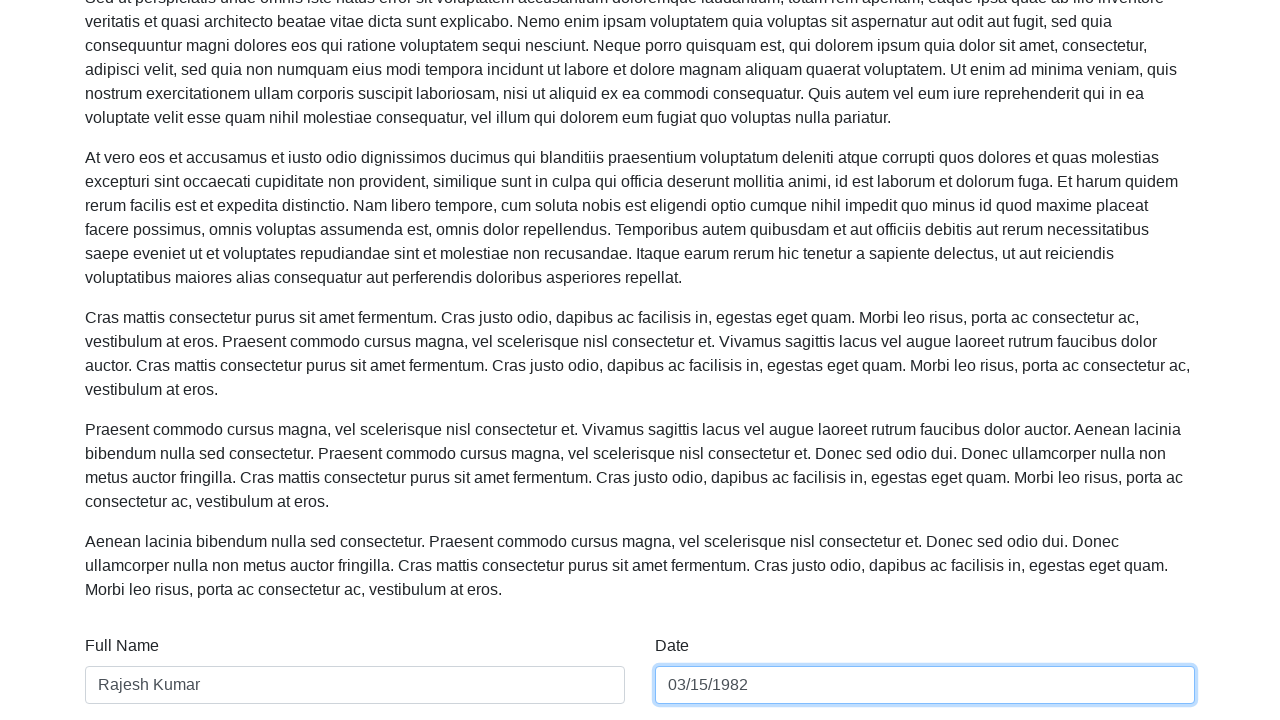